Verifies that hovering over a skin card changes its opacity, testing the hover state styling

Starting URL: https://fortniteshopv2.vercel.app/shop

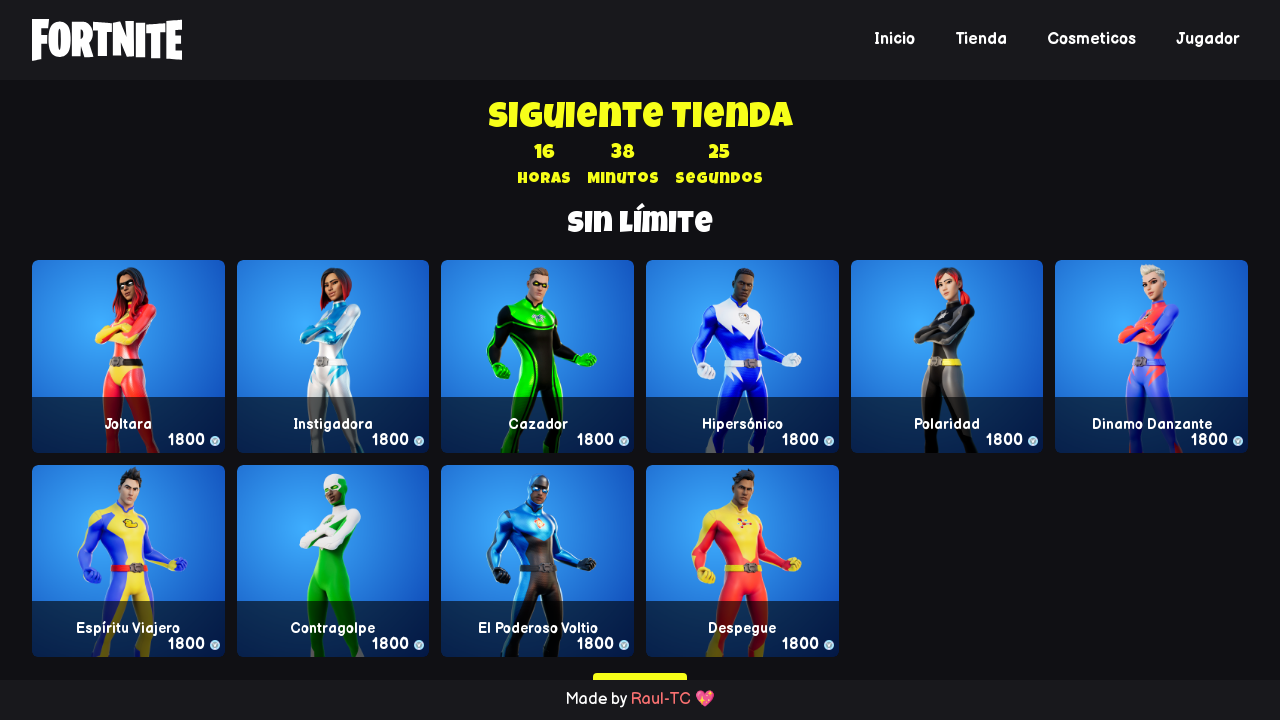

Waited for first skin card to be visible
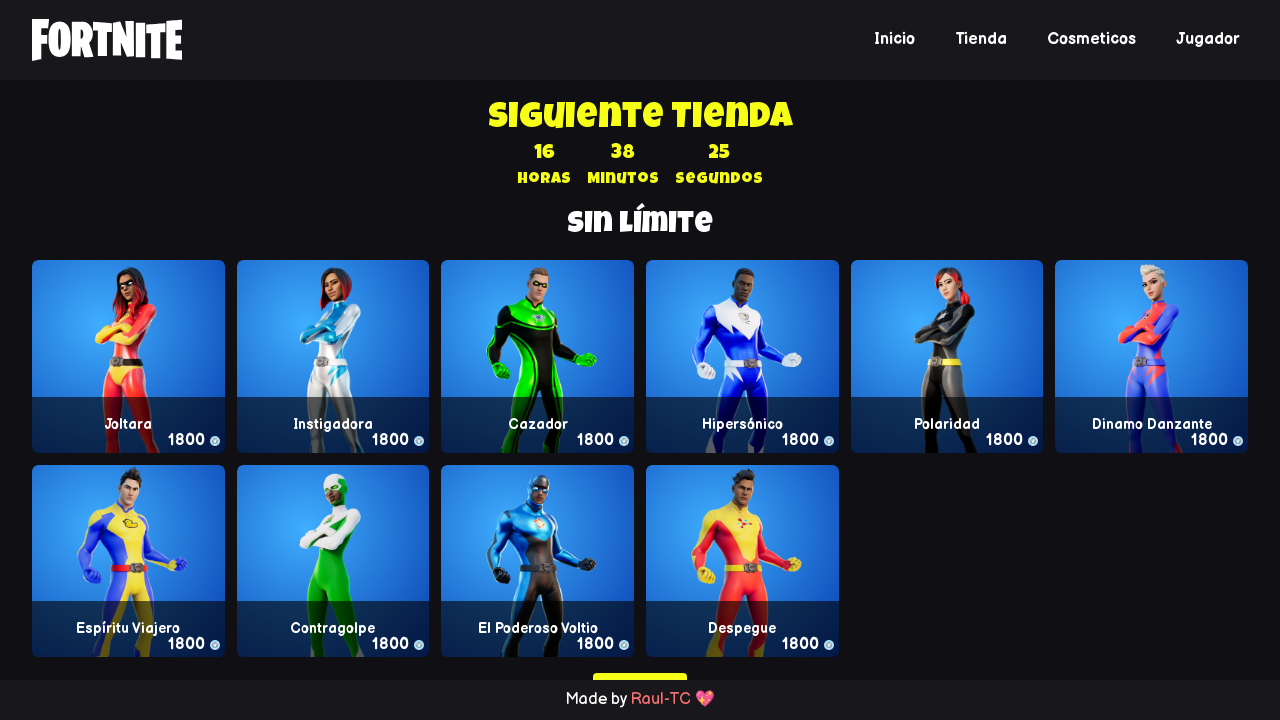

Retrieved opacity before hover: 1
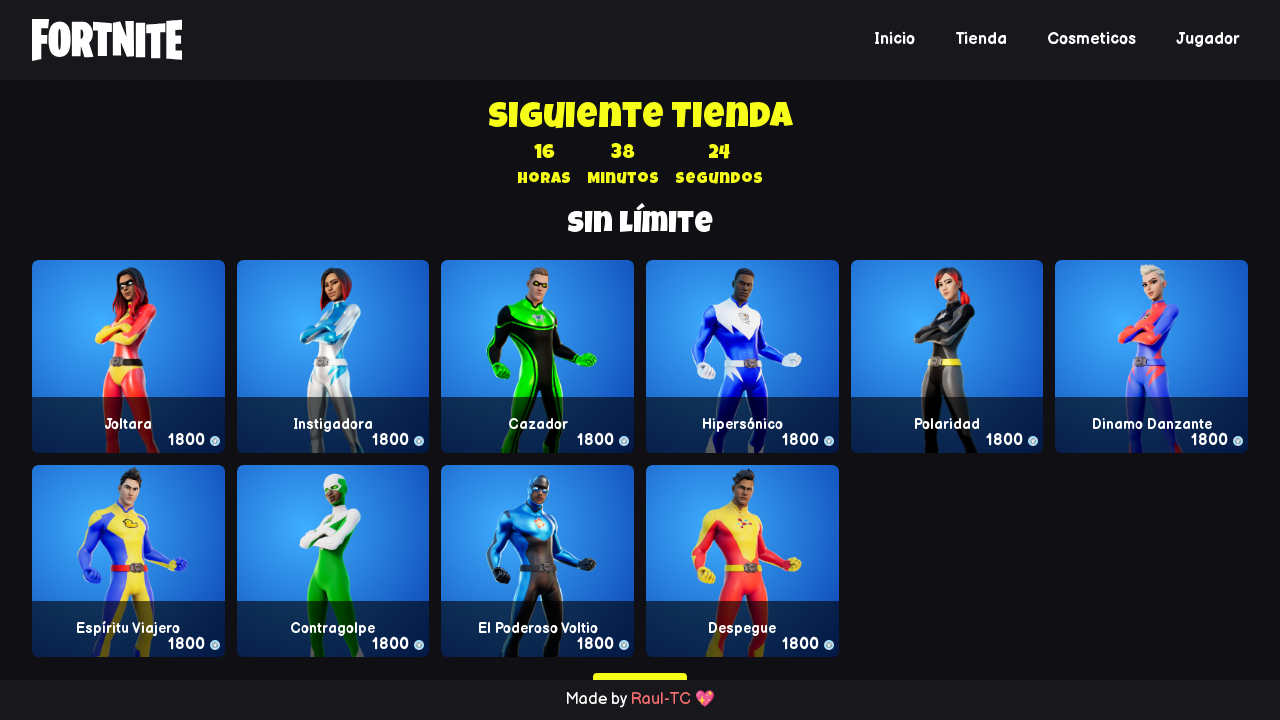

Hovered over the skin card at (128, 356) on section div a >> nth=0
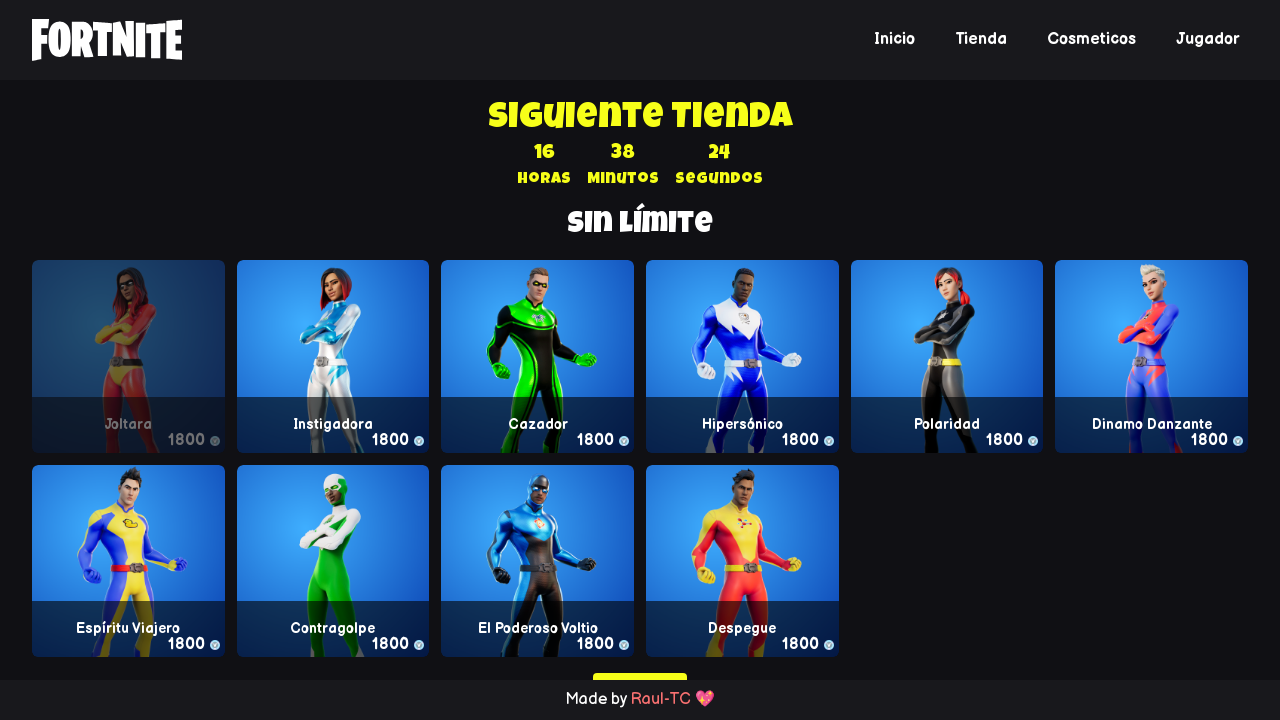

Retrieved opacity after hover: 0.4
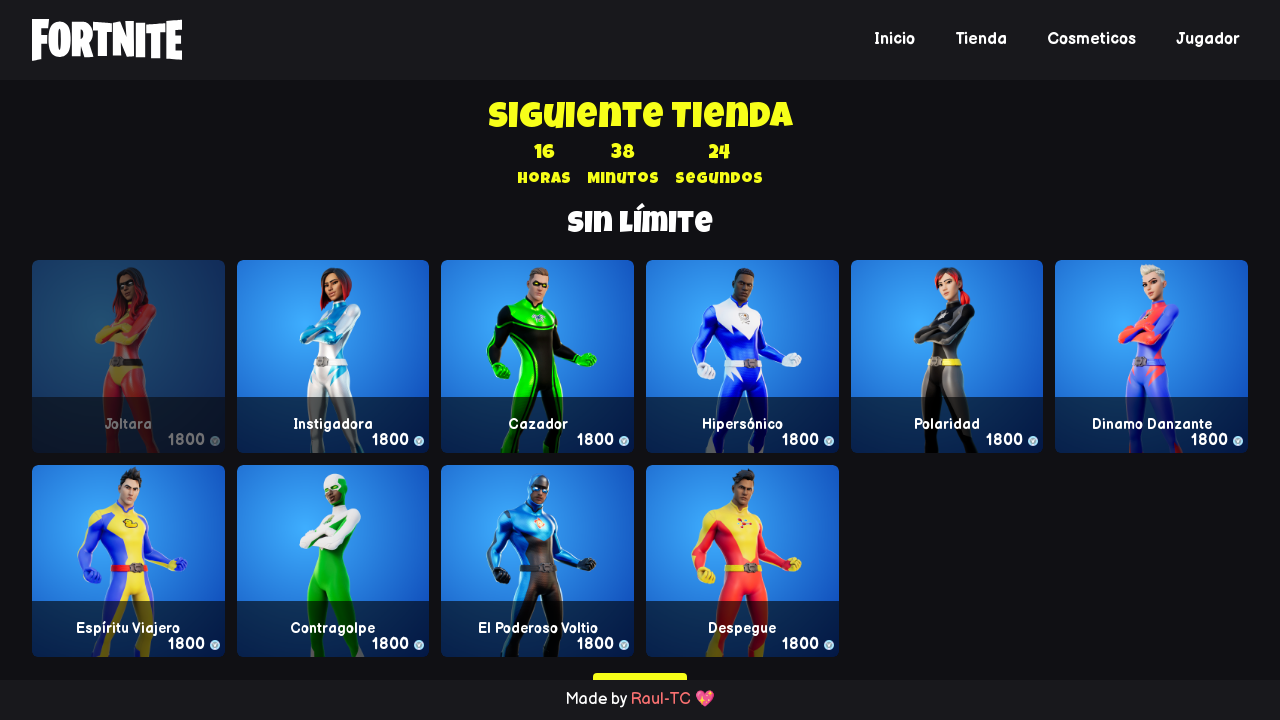

Verified that opacity changed after hover - hover state styling test passed
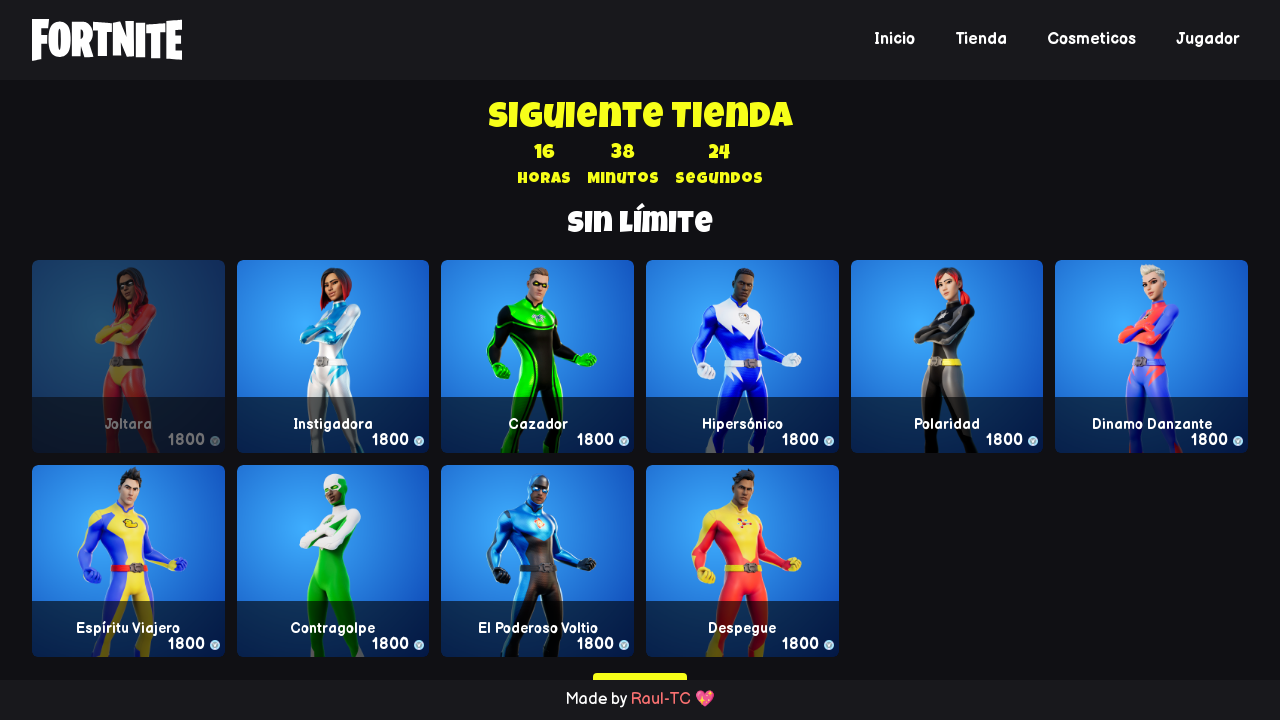

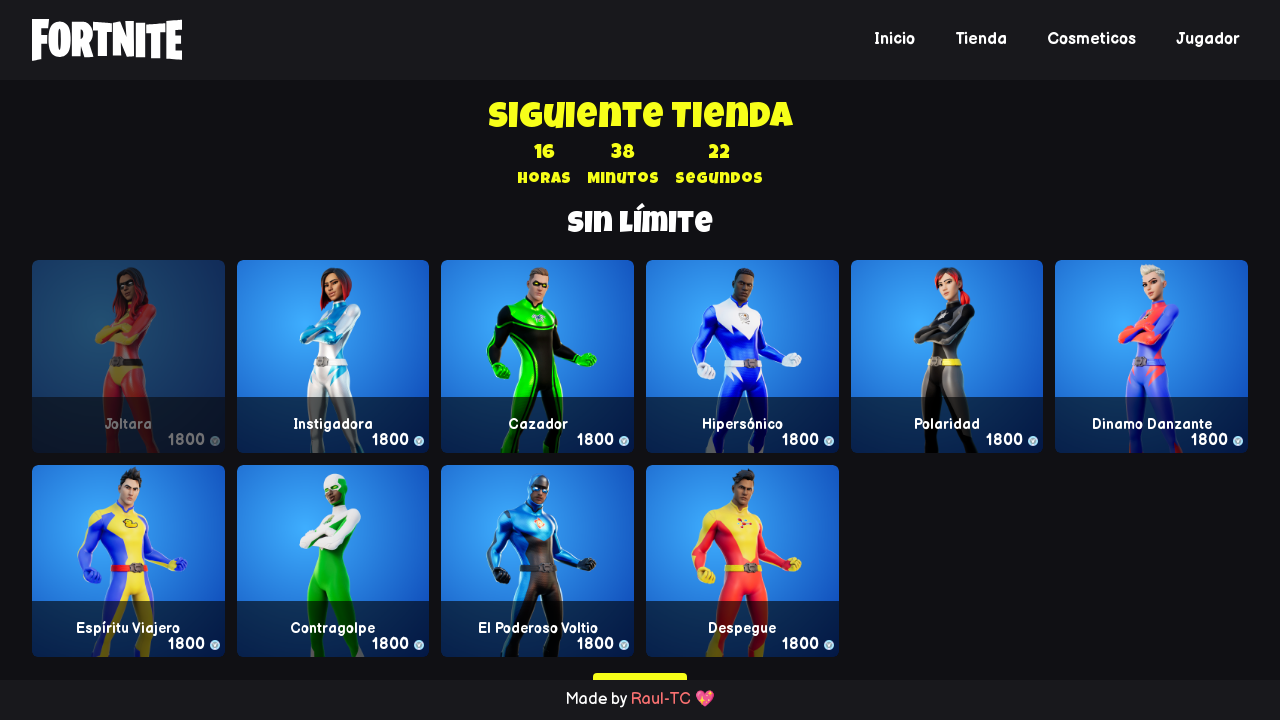